Tests multiple select dropdowns by selecting options for destination, transport, and time, then verifying the combined result

Starting URL: https://www.qa-practice.com/elements/select/mult_select

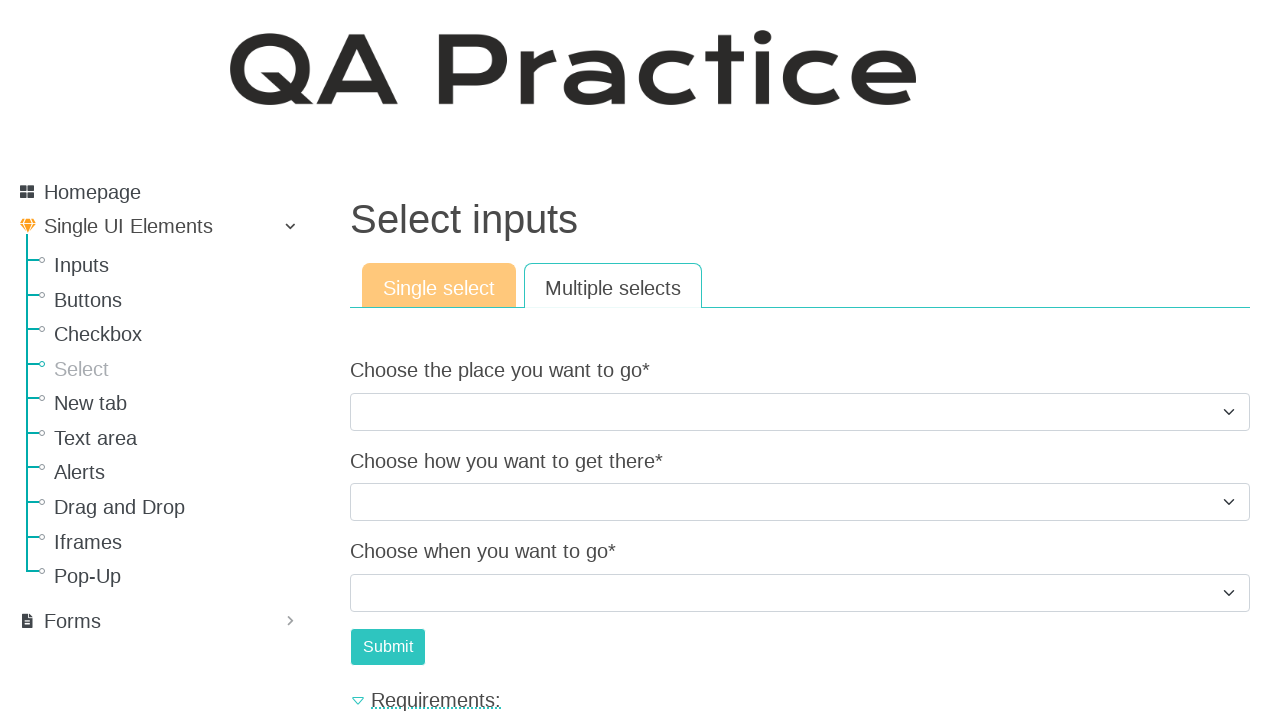

Located destination dropdown
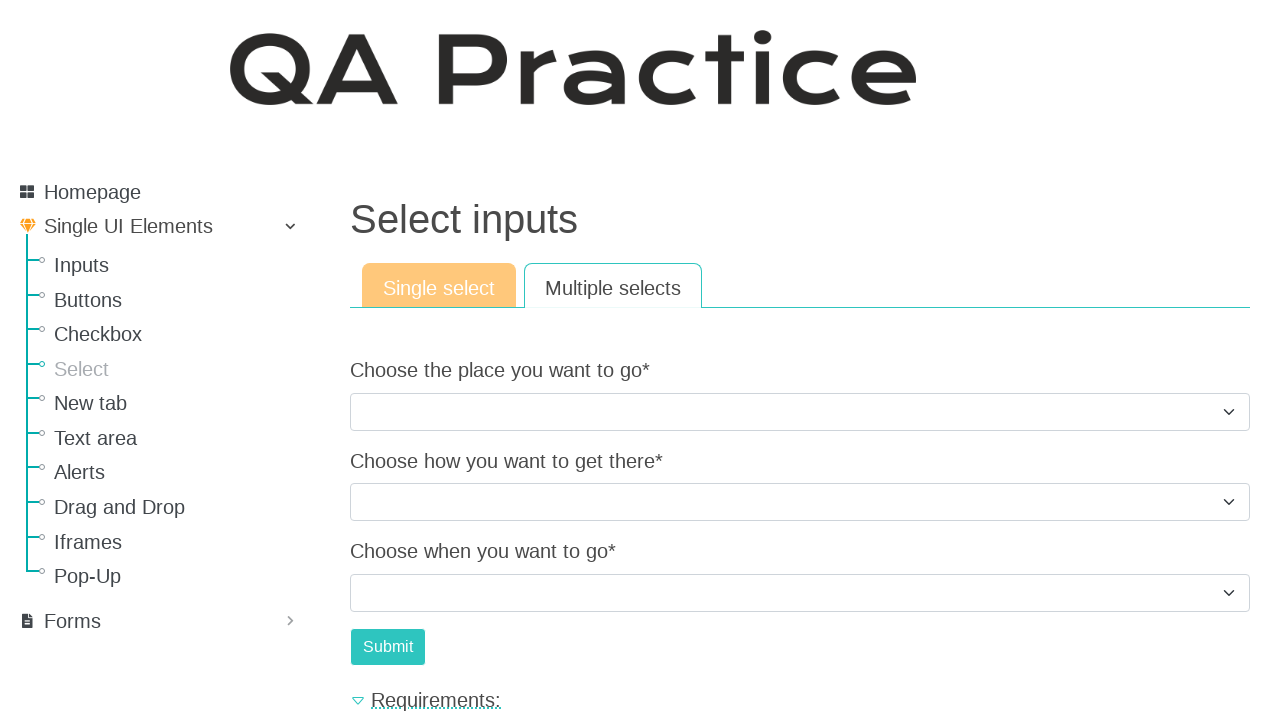

Located transport dropdown
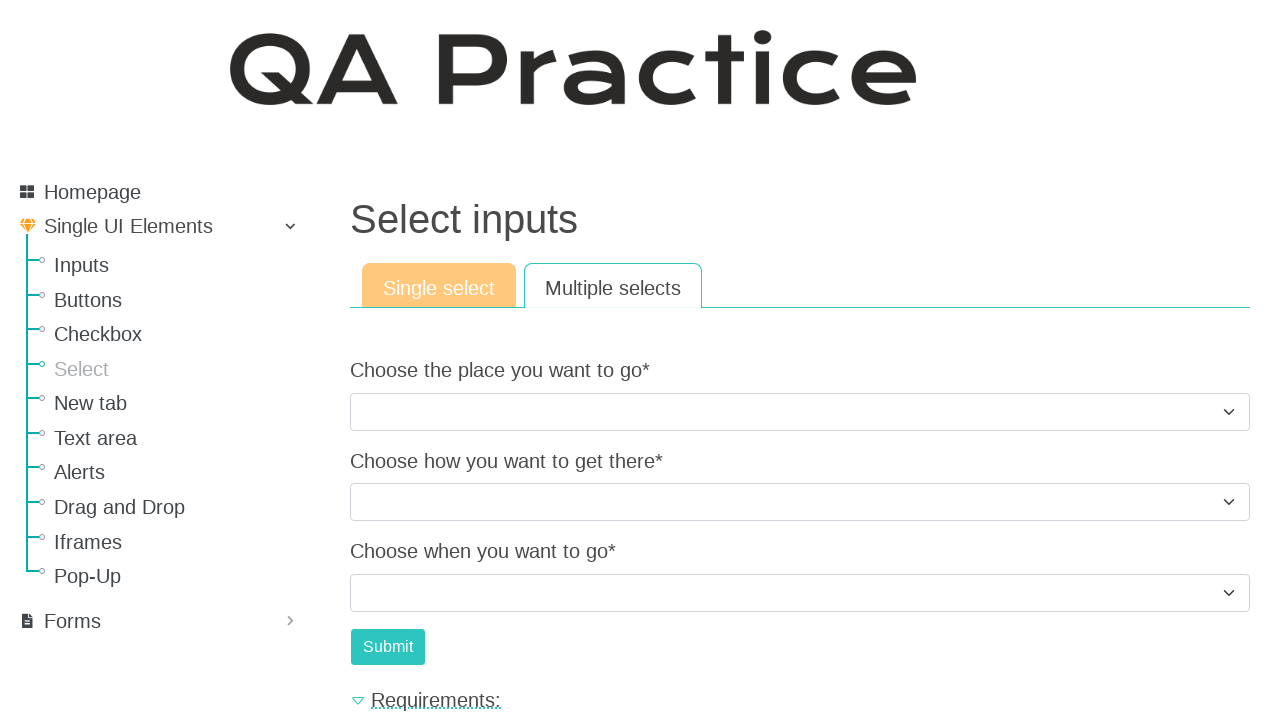

Located time dropdown
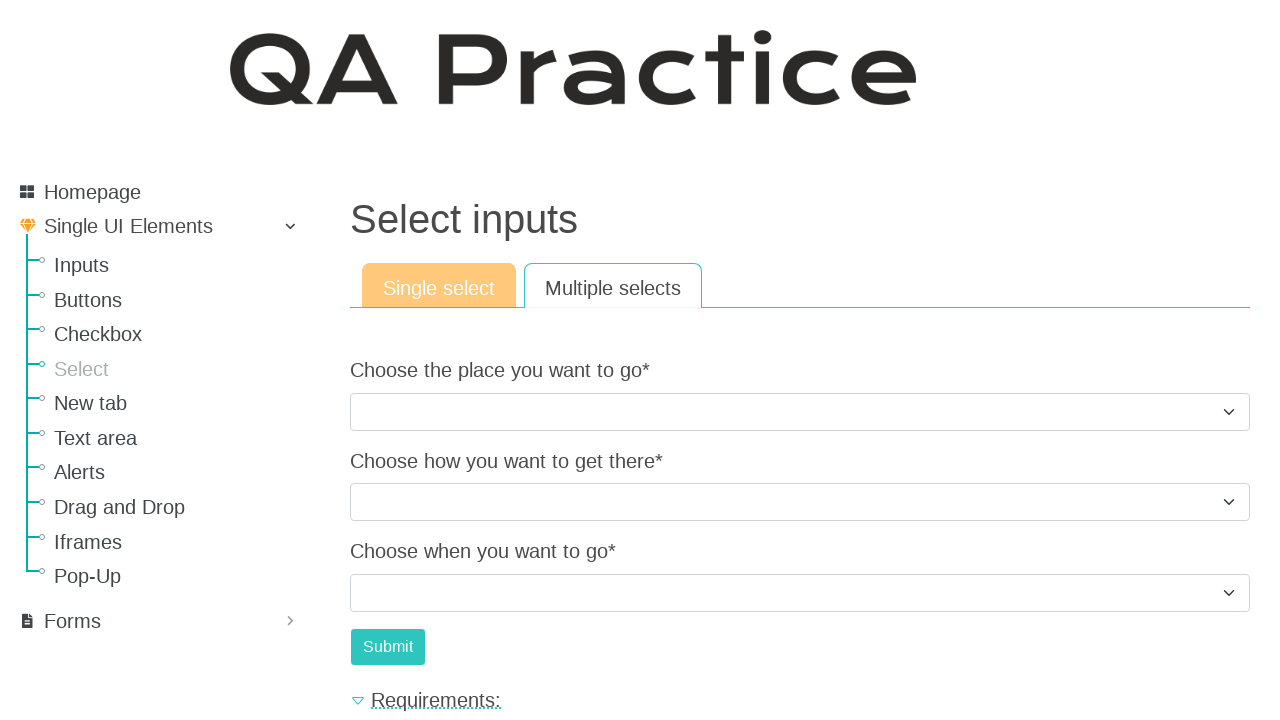

Selected 'Sea' as destination on select[name="choose_the_place_you_want_to_go"]
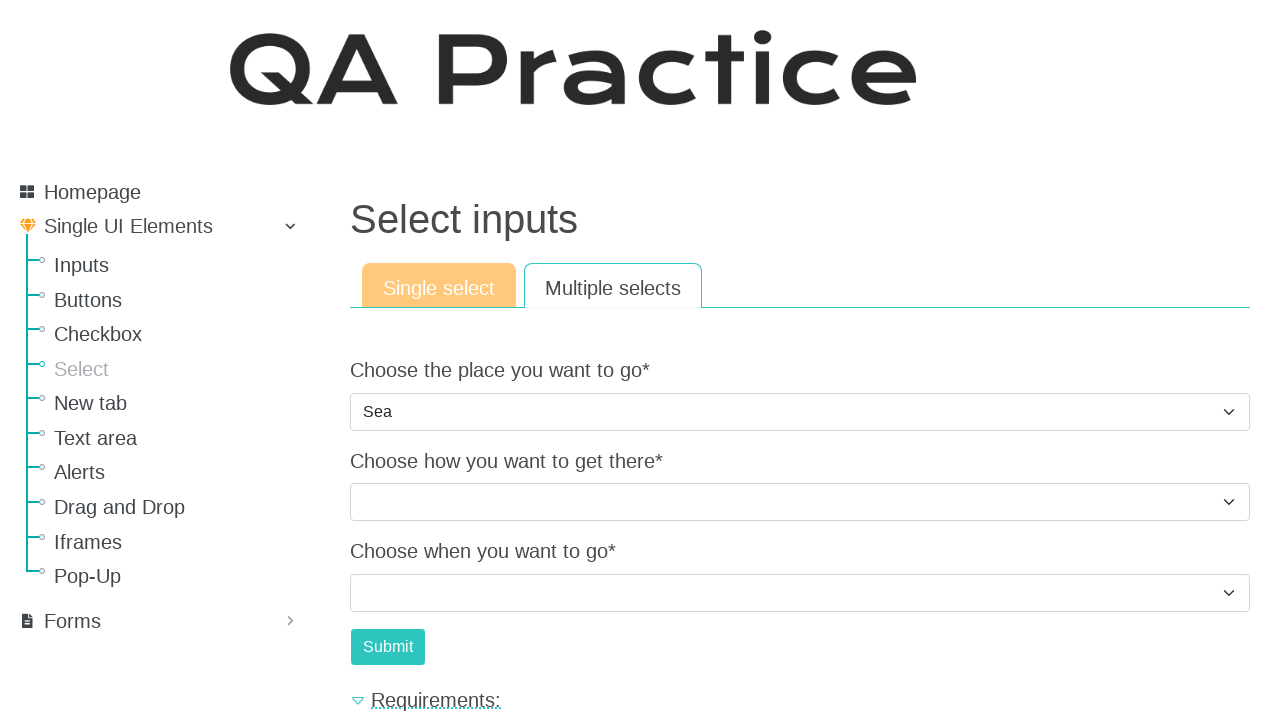

Selected 'Car' as transport method on select[name="choose_how_you_want_to_get_there"]
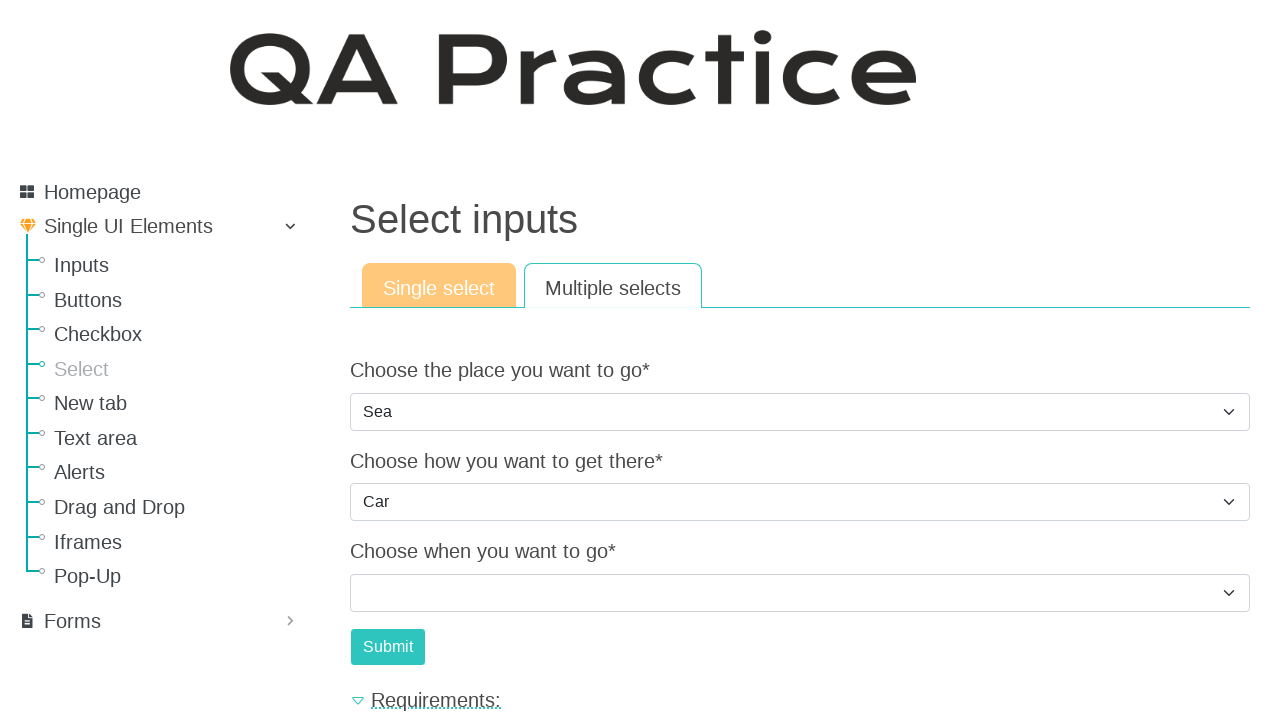

Selected 'Today' as travel time on select[name="choose_when_you_want_to_go"]
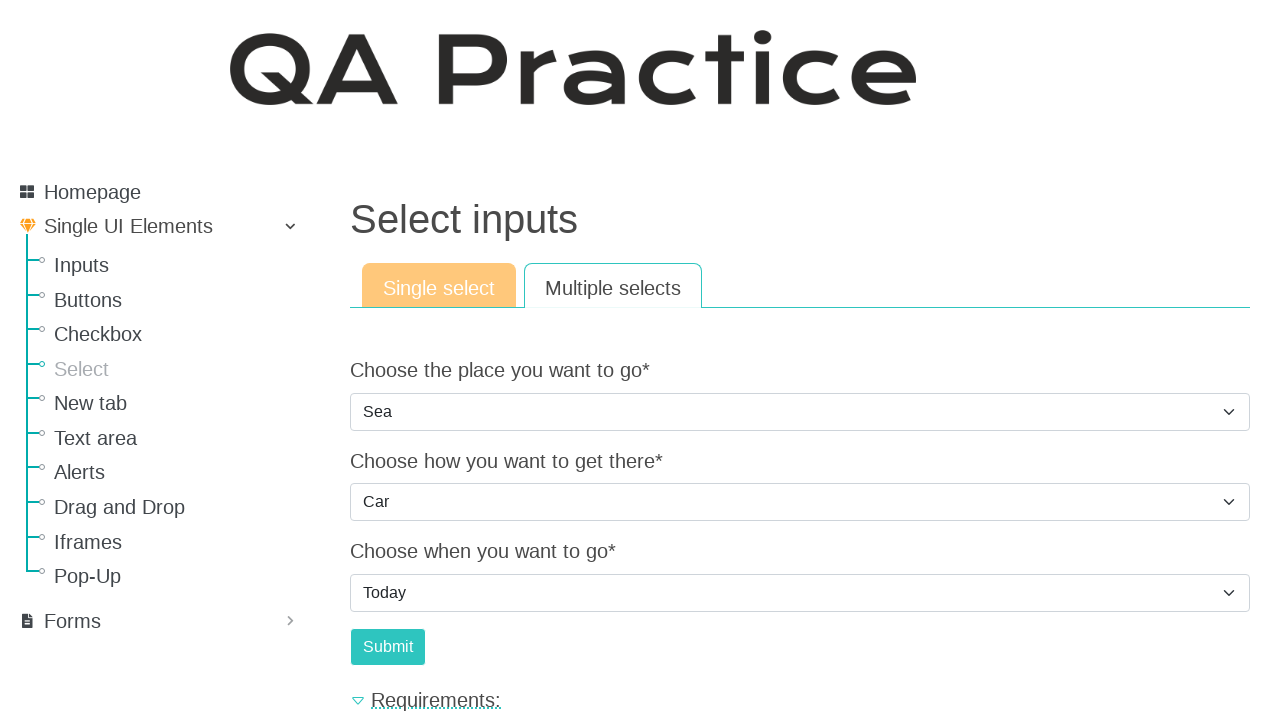

Clicked Submit button
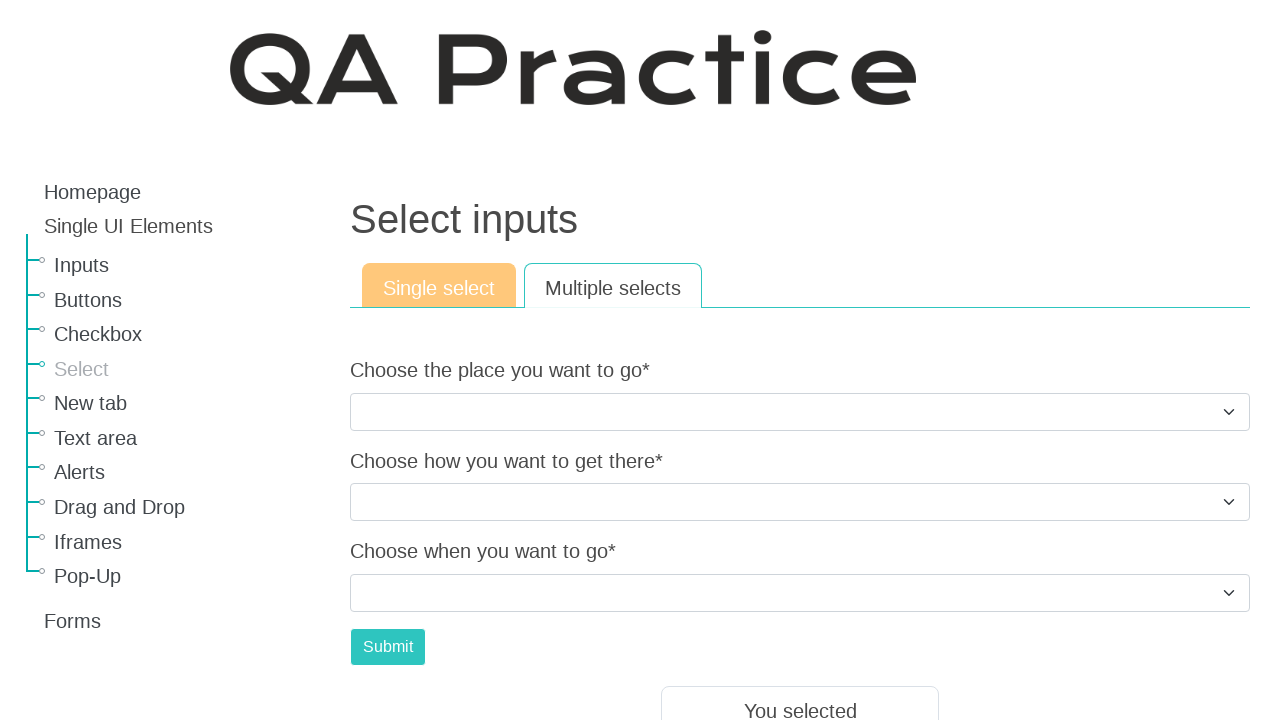

Result text appeared on page
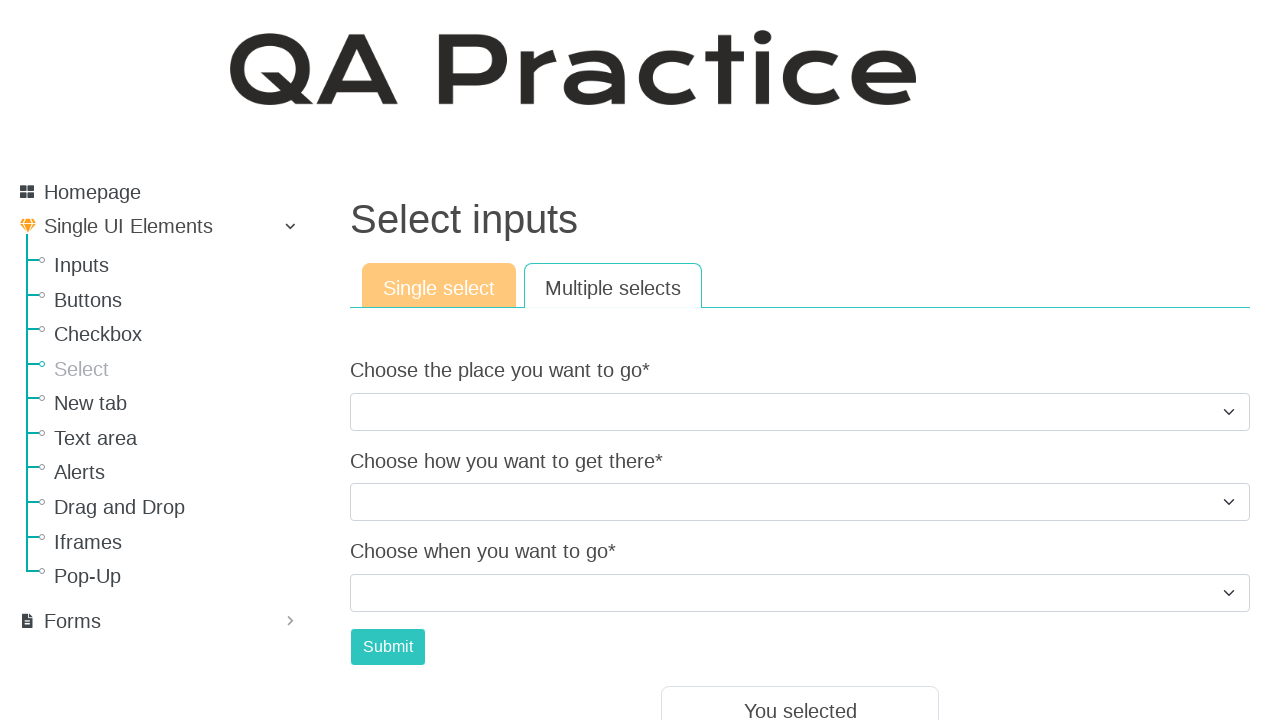

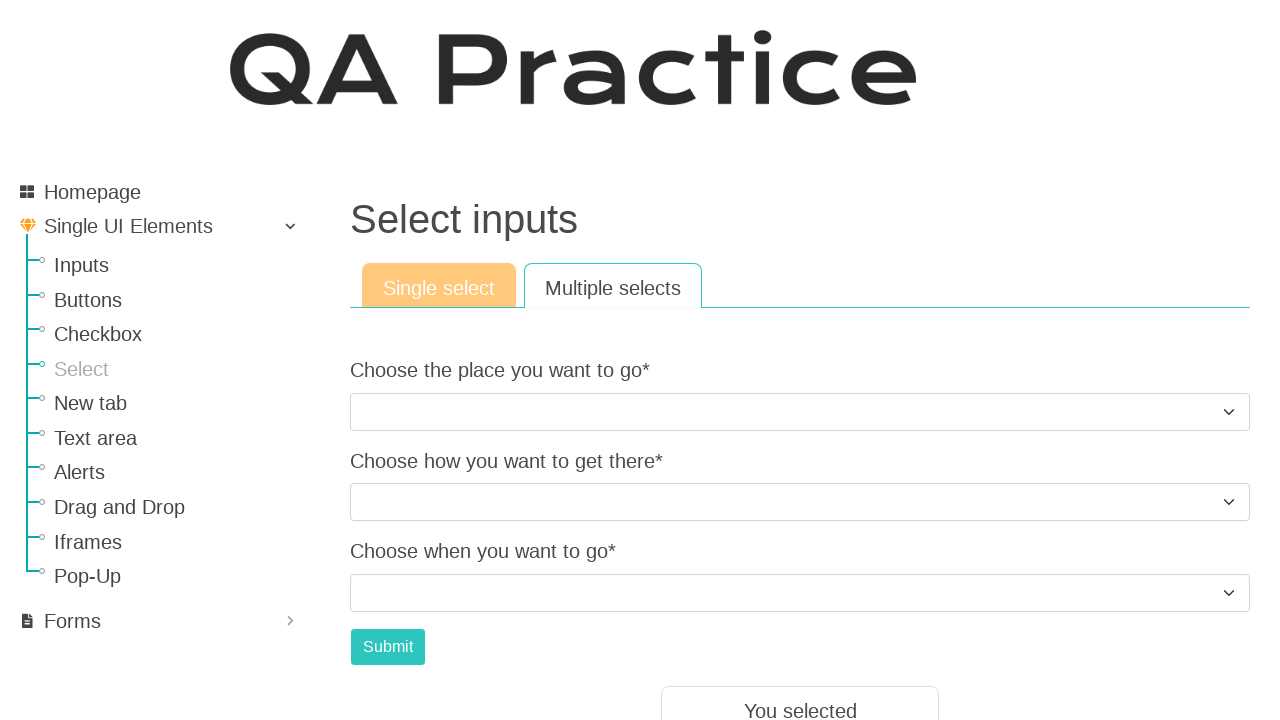